Tests a standard HTML select dropdown by selecting the "Yellow" option

Starting URL: https://demoqa.com/select-menu

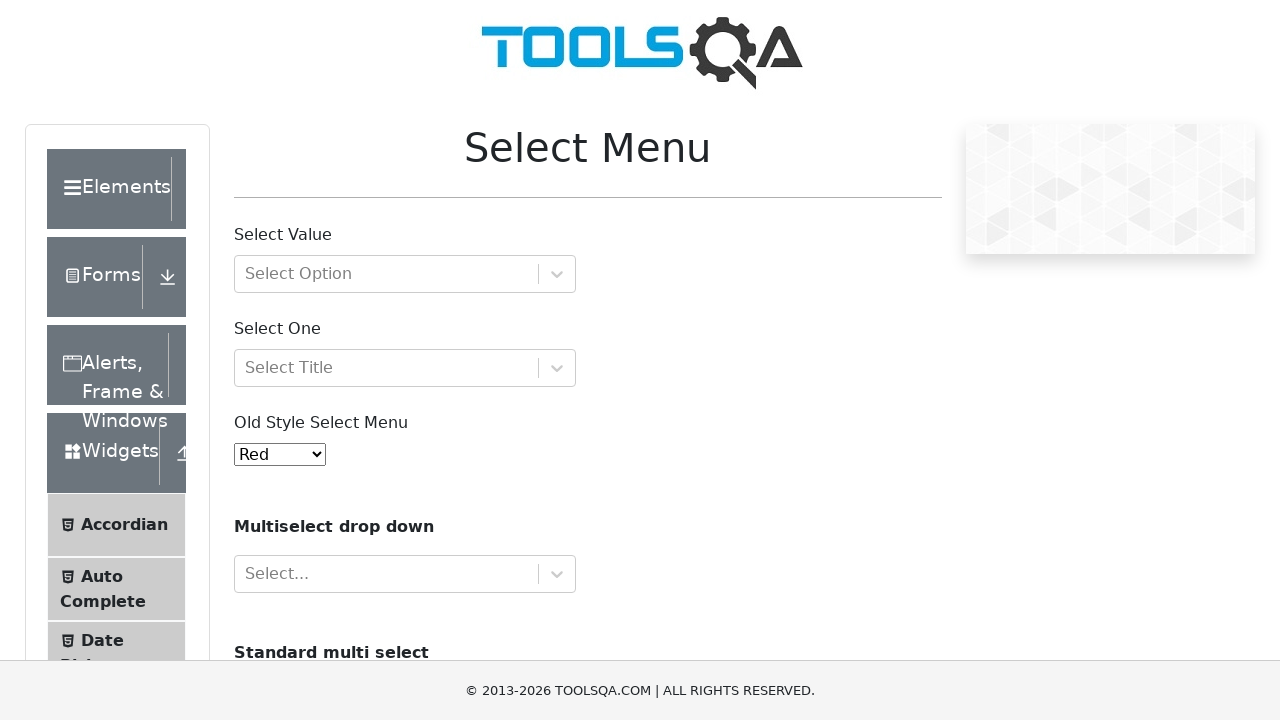

Navigated to select menu page
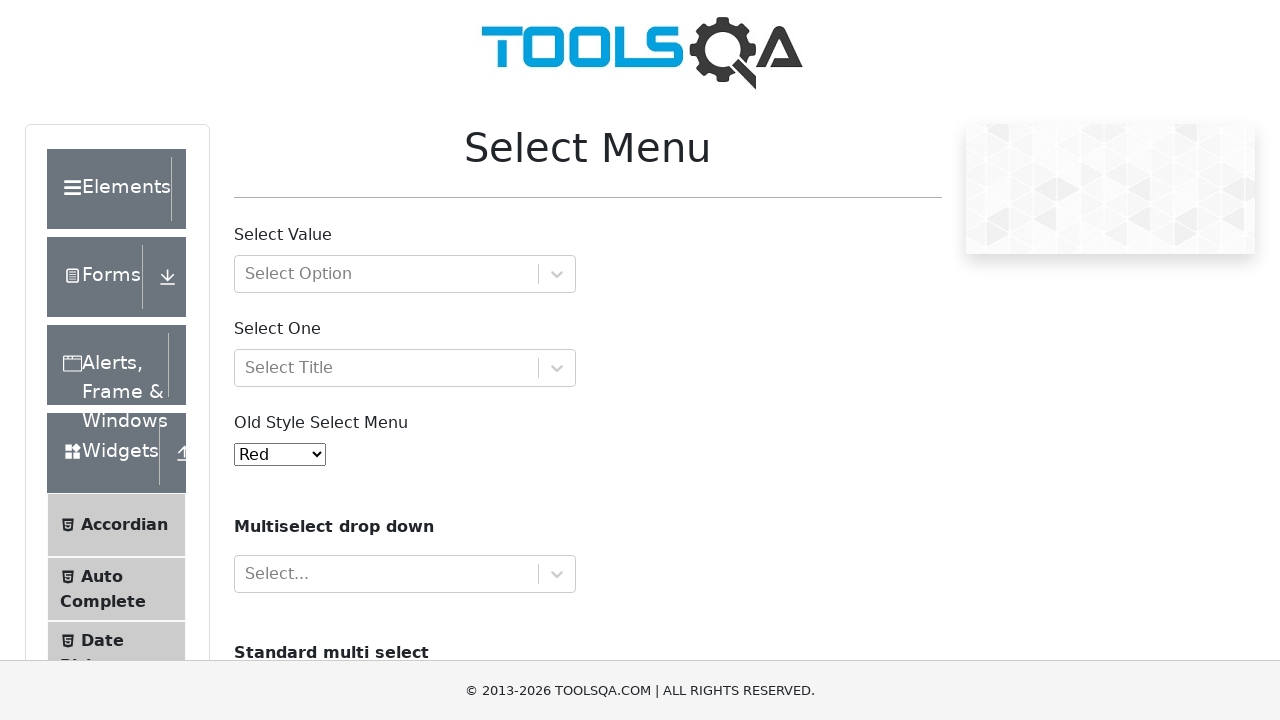

Selected 'Yellow' option from the old-style select dropdown on #oldSelectMenu
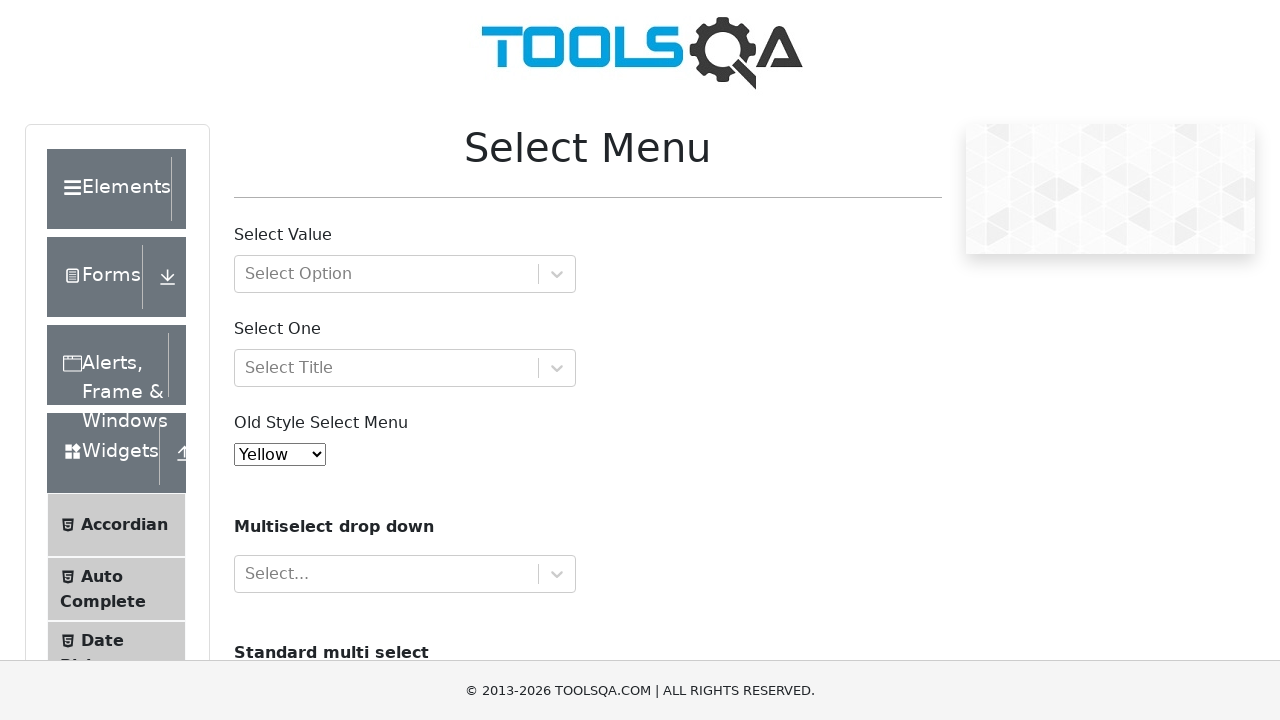

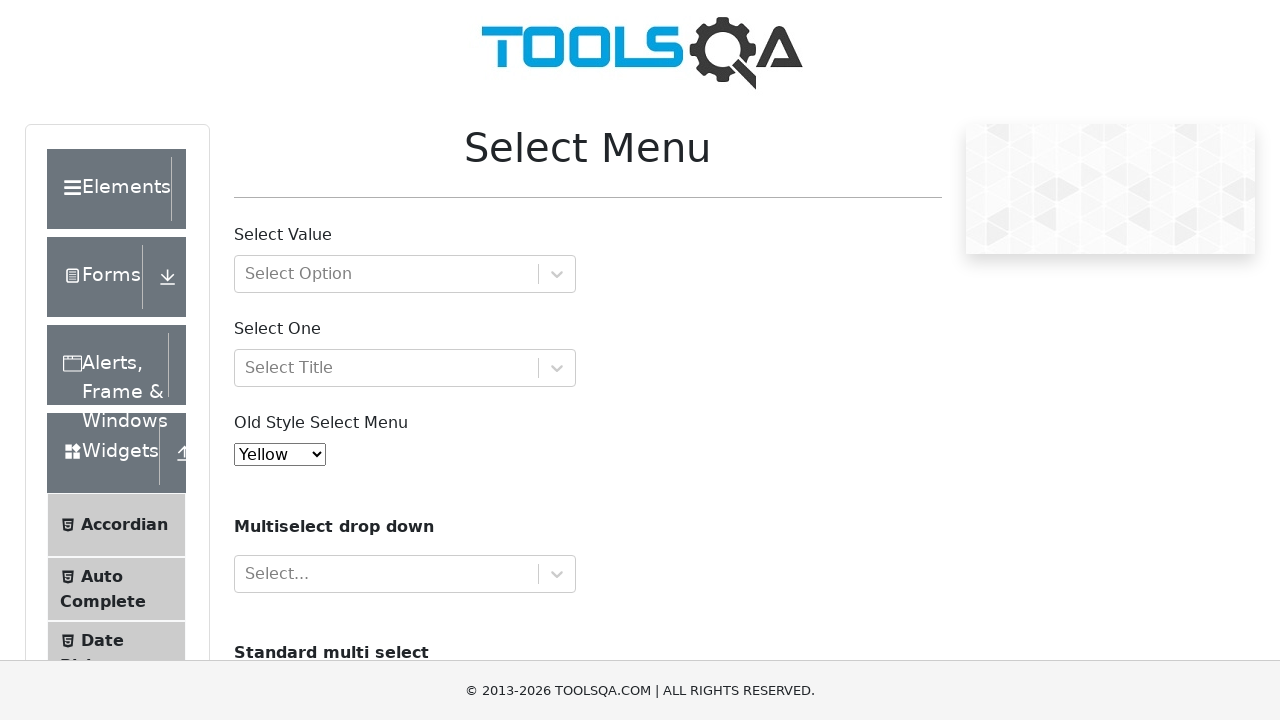